Searches for "pycon" on the Python.org website by entering the query in the search field and pressing Enter

Starting URL: https://www.python.org

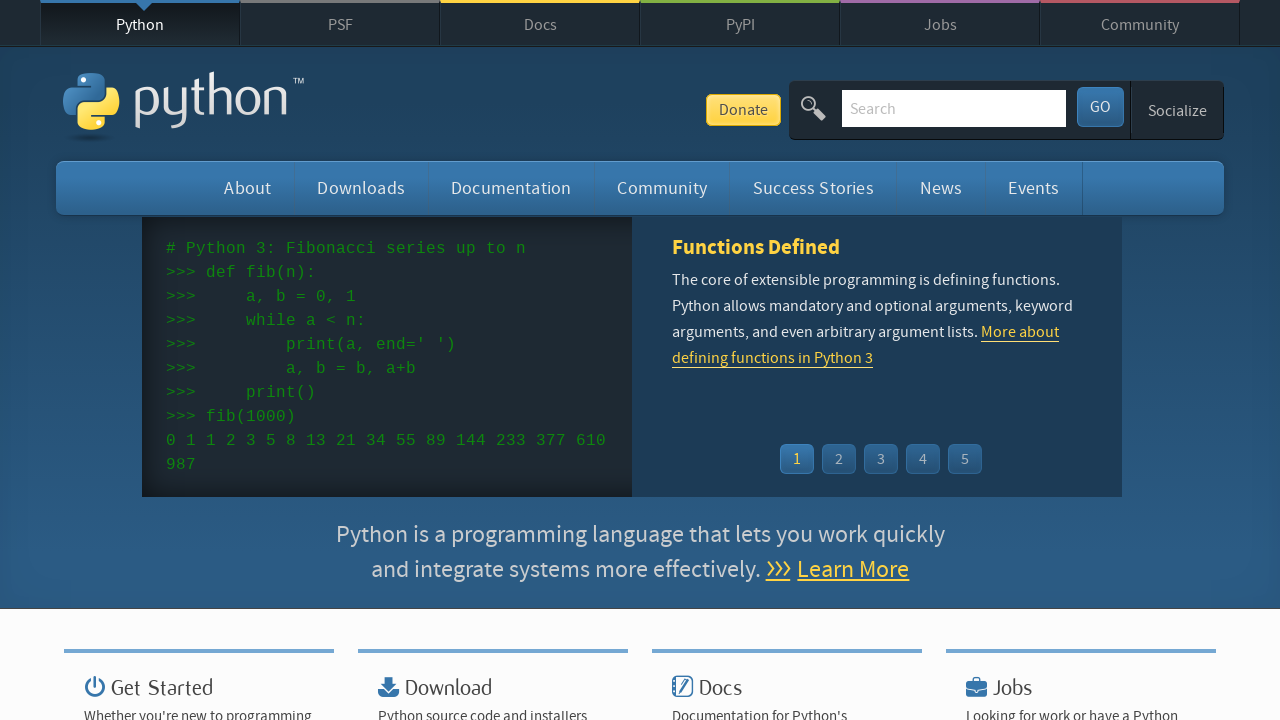

Entered 'pycon' in the search field on #id-search-field
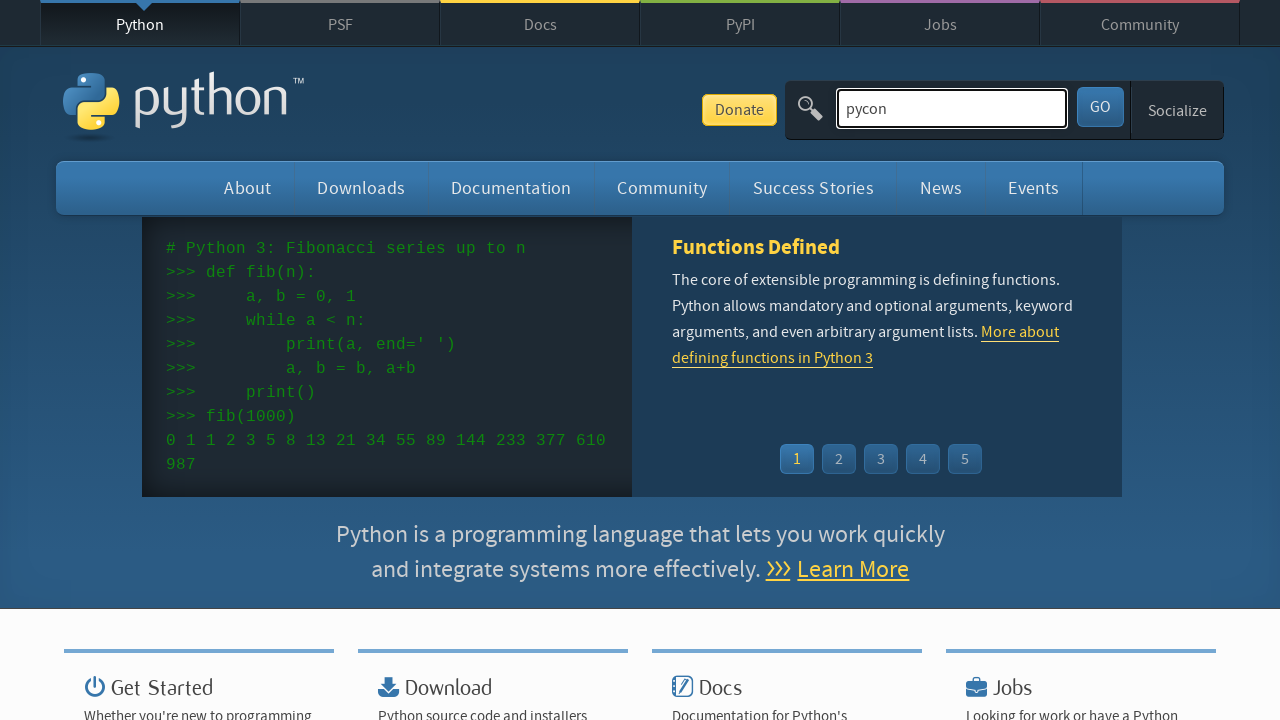

Pressed Enter to submit search for 'pycon' on #id-search-field
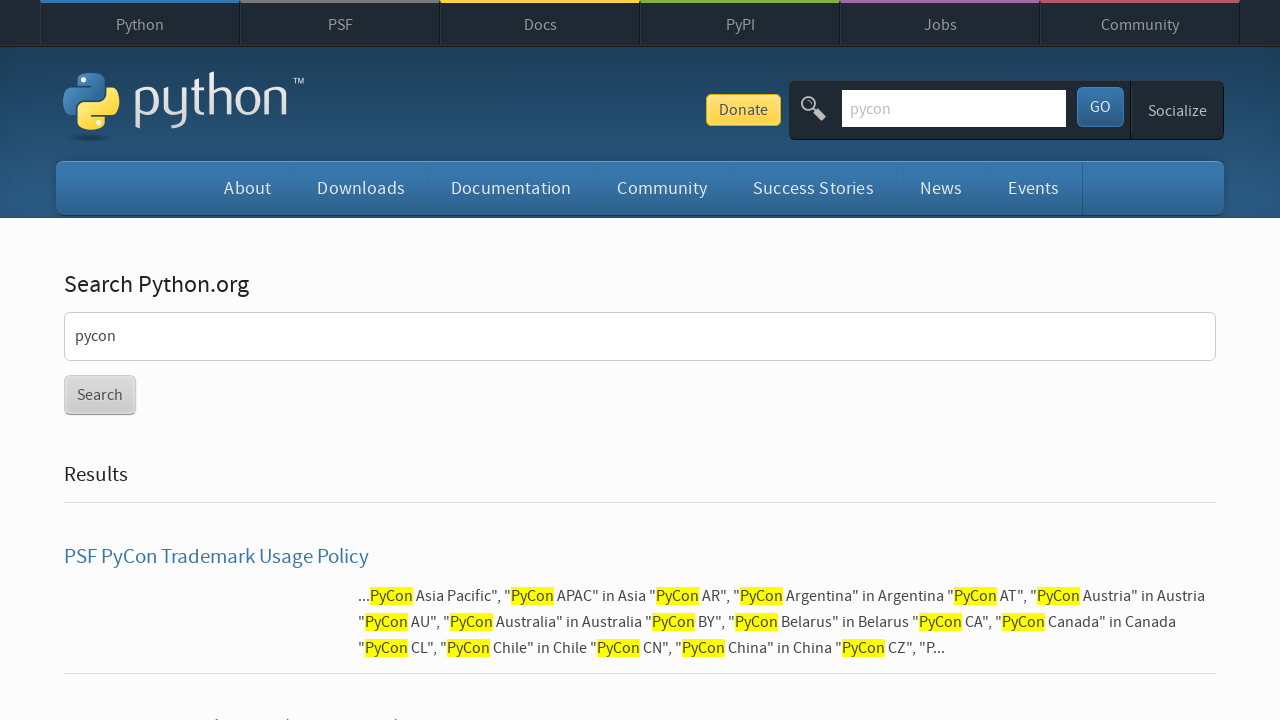

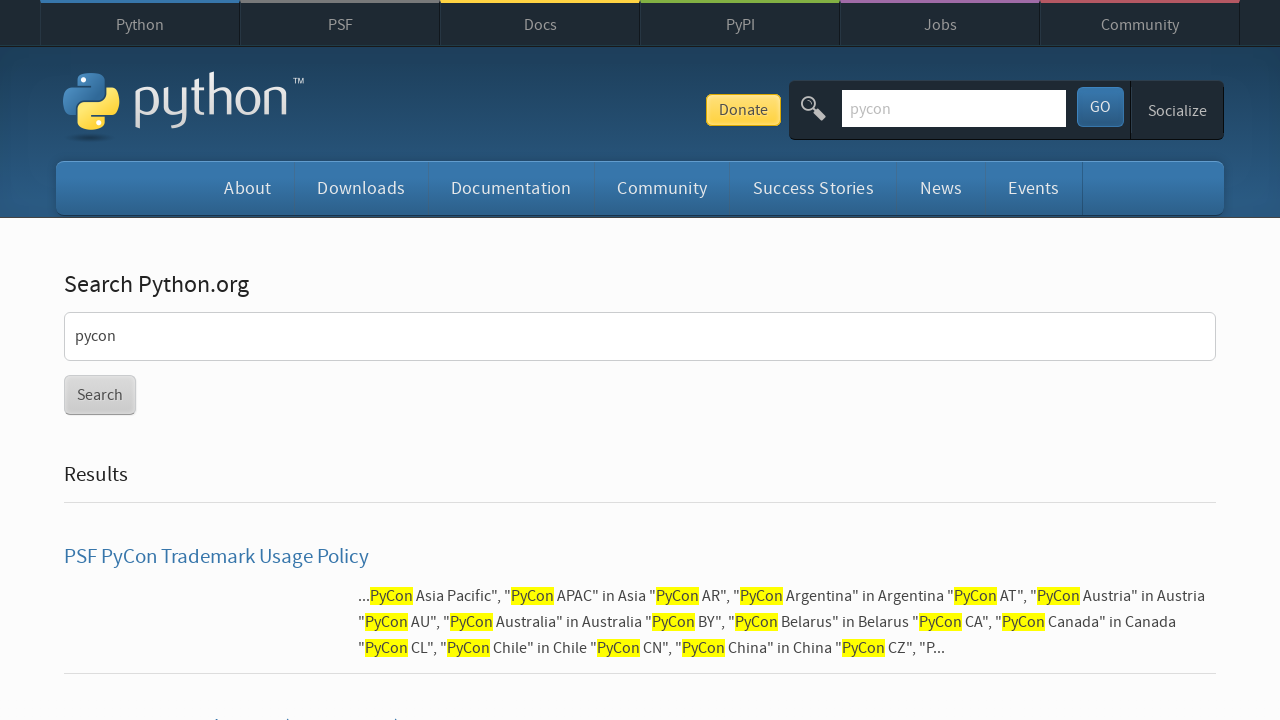